Tests frame switching functionality by navigating into an iframe, reading text from an element inside the frame, then switching back to the main page and clicking a link

Starting URL: http://jqueryui.com/droppable/

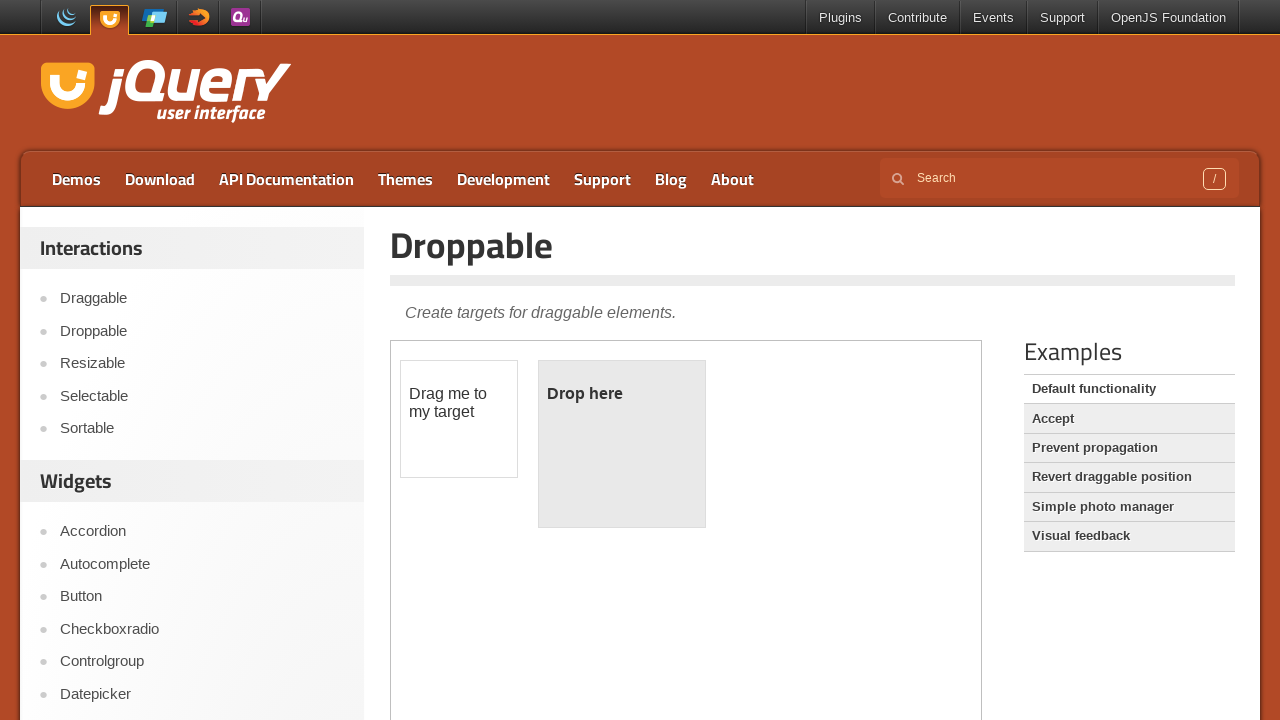

Located the demo iframe
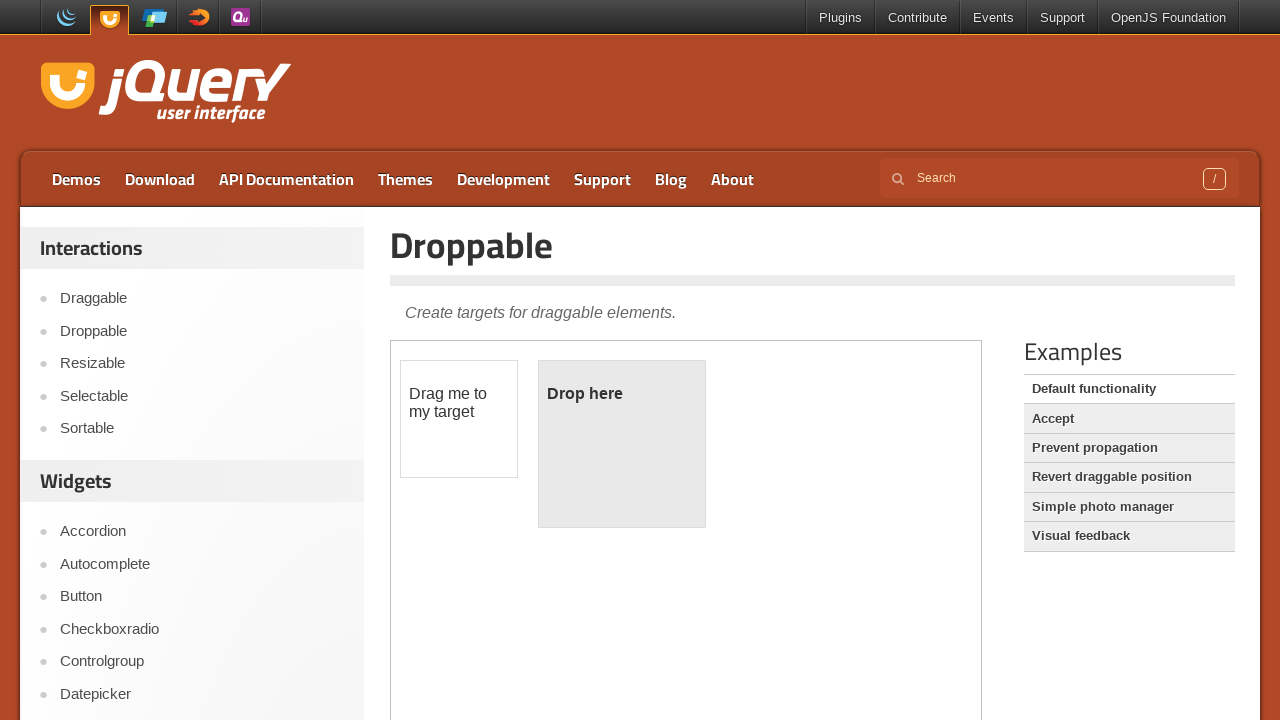

Read text from draggable element inside iframe: 'Drag me to my target'
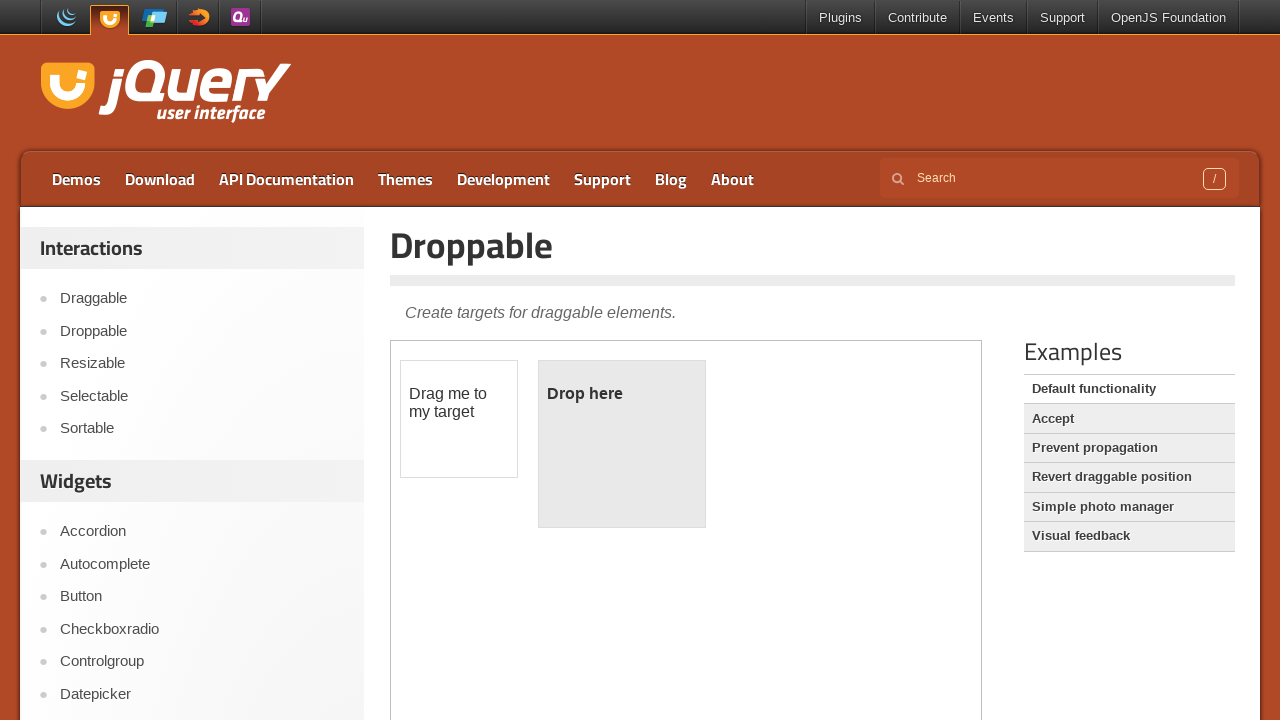

Clicked Download link on main page after switching back from iframe at (160, 179) on text=Download
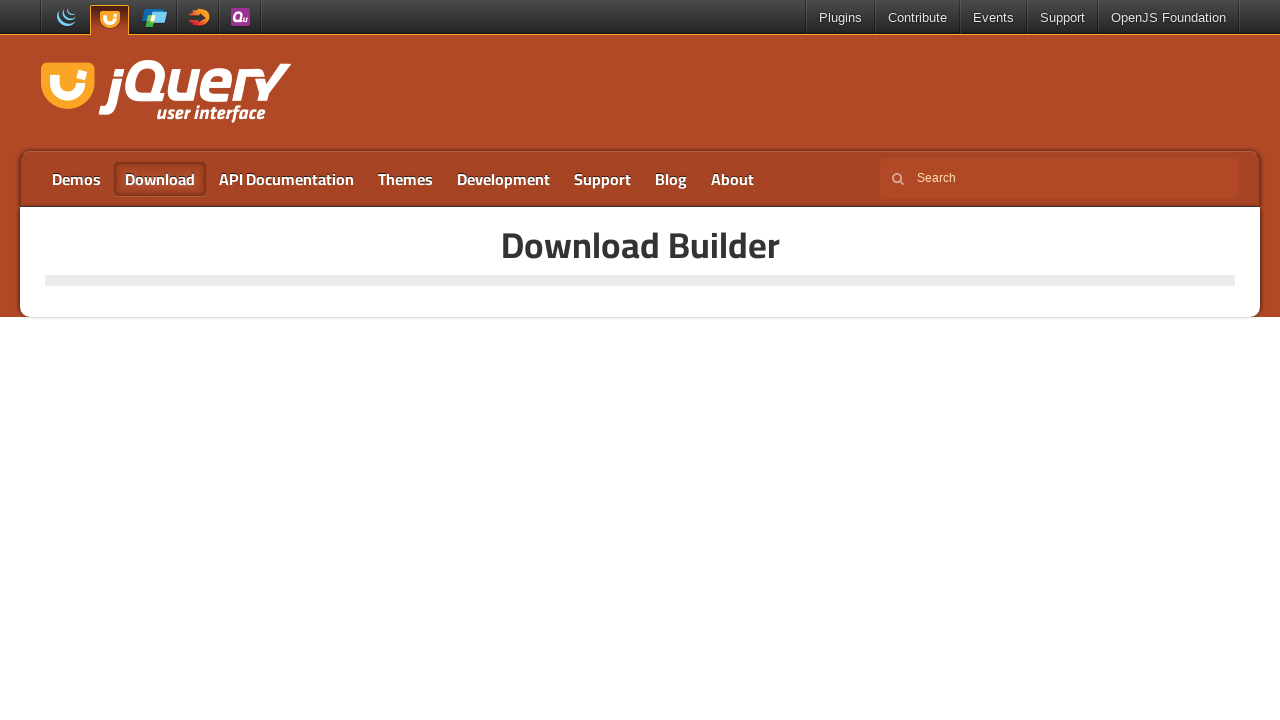

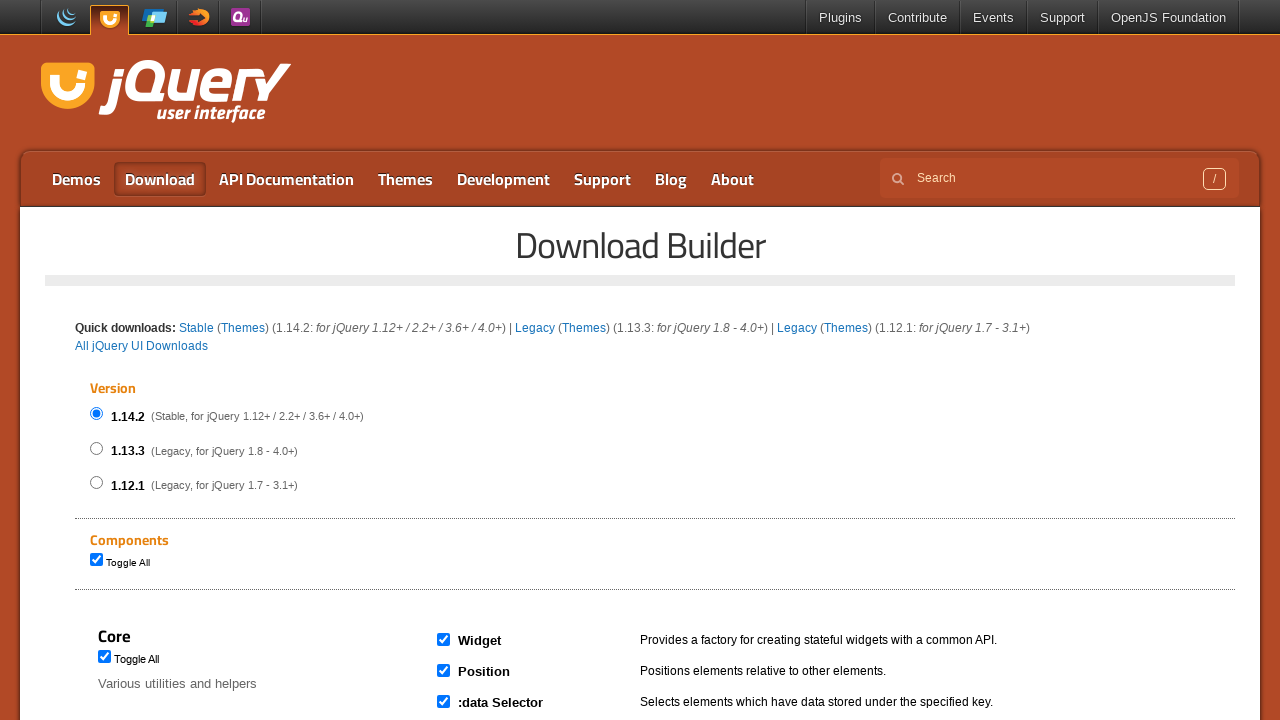